Tests browser window resizing and maximizing functionality

Starting URL: http://selenium-cucumber.github.io/

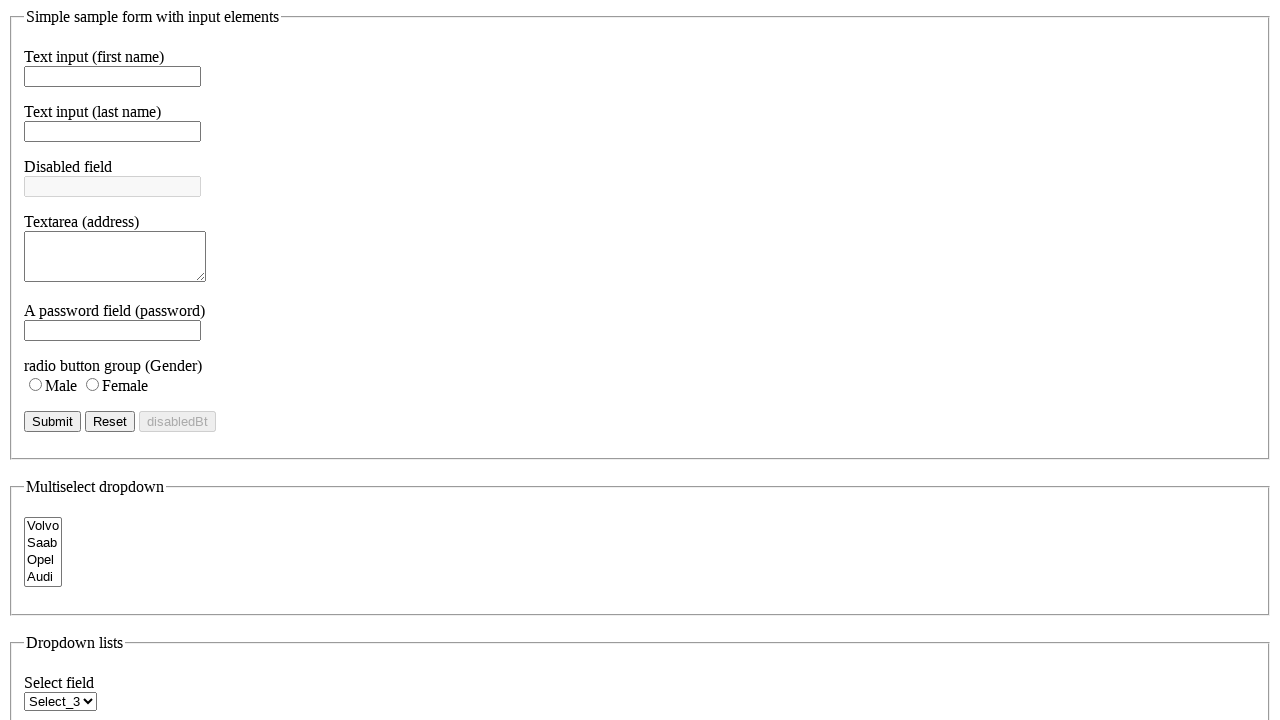

Resized browser window to 400x400 pixels
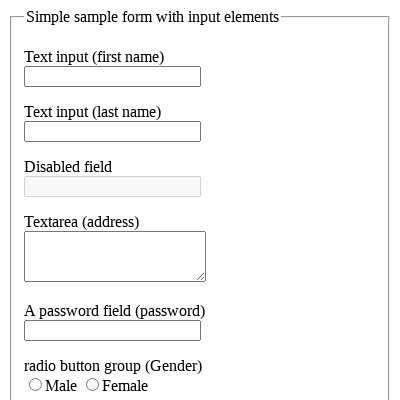

Maximized browser window to 1920x1080 pixels
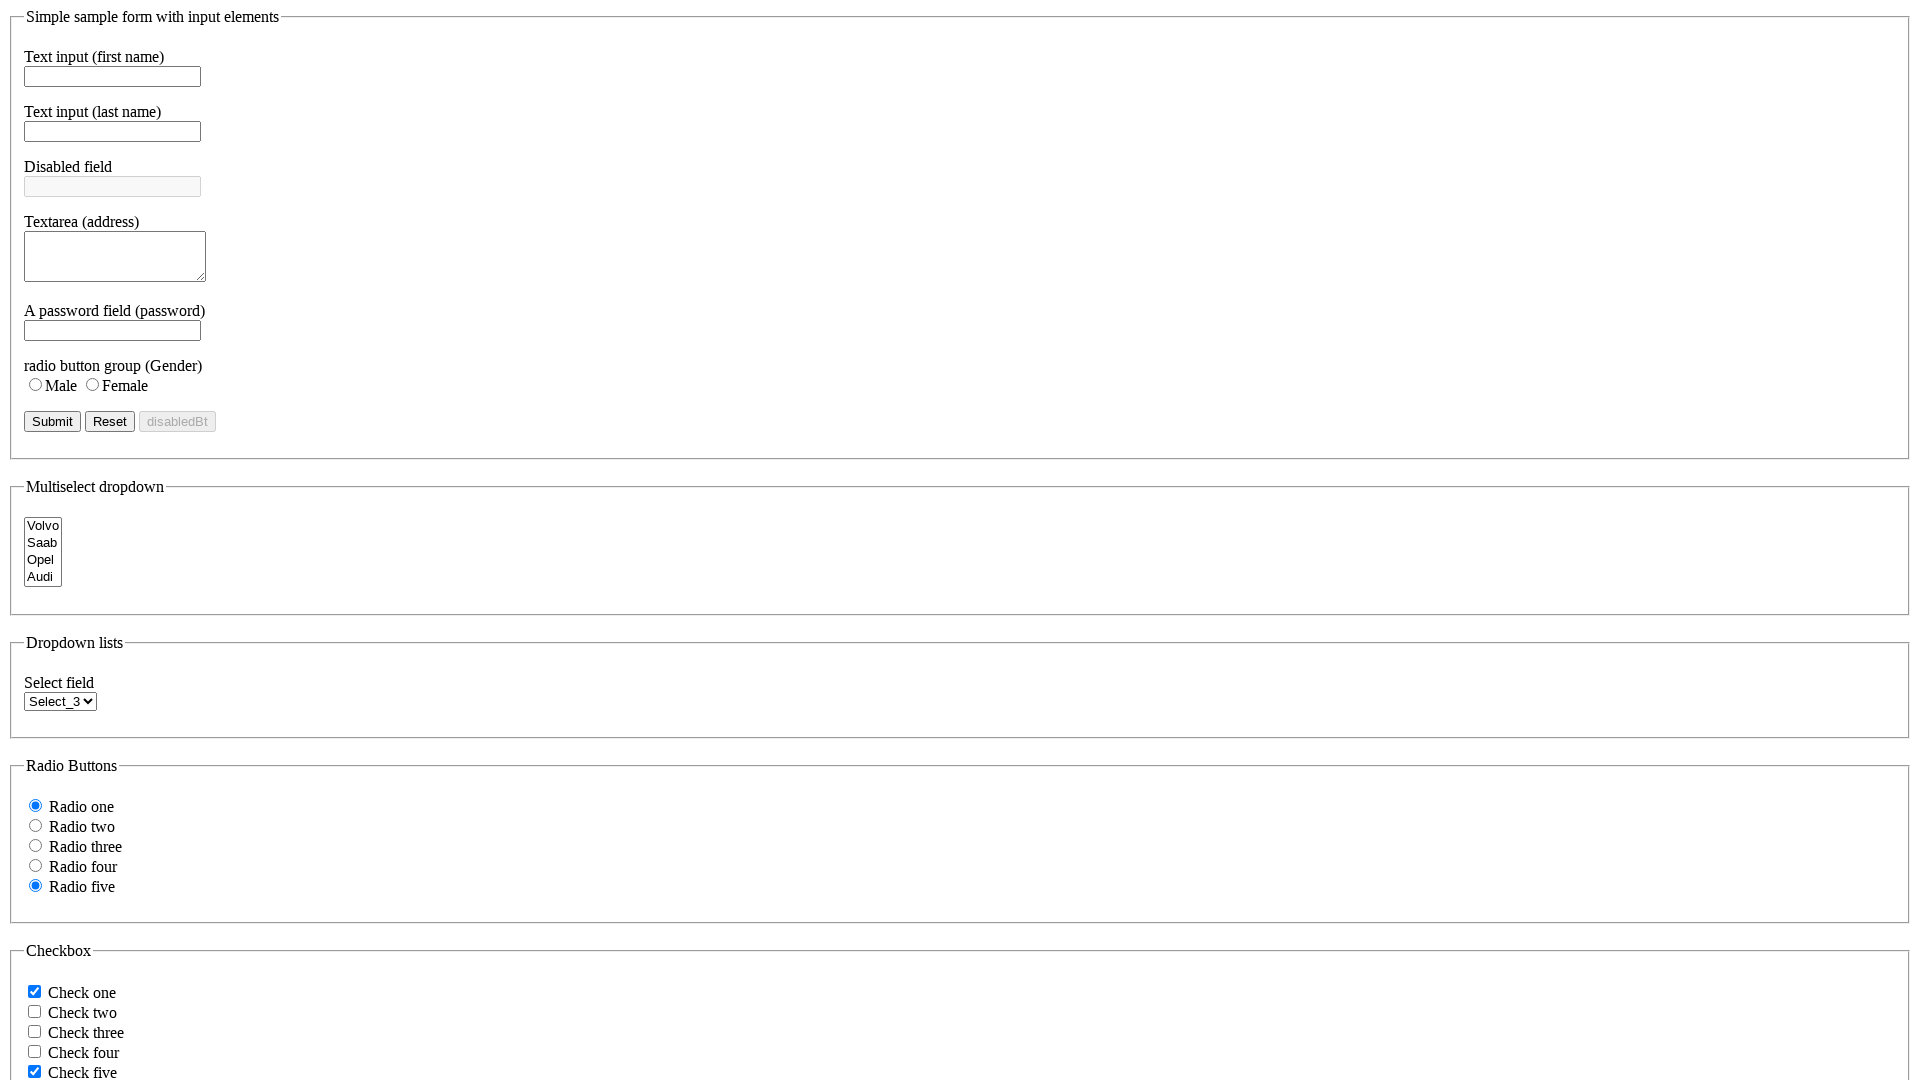

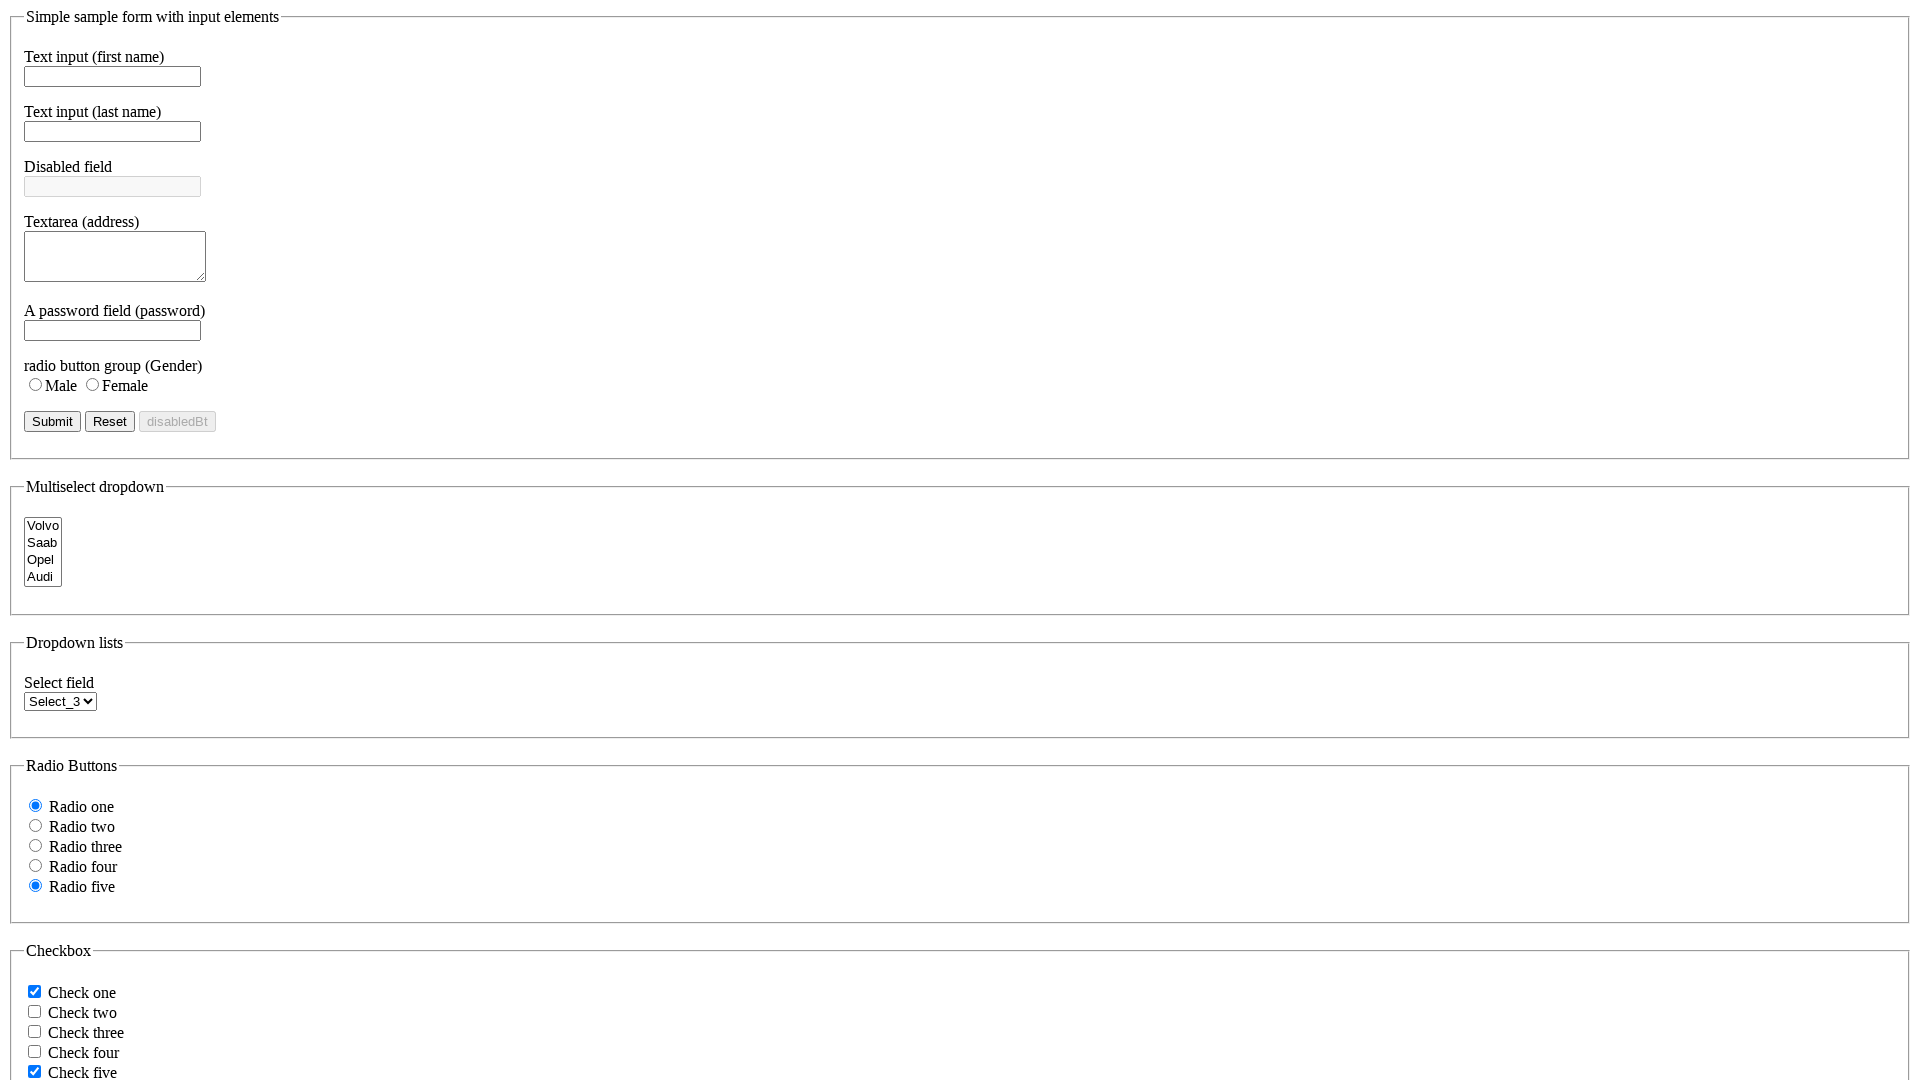